Navigates to the San Francisco Rec & Park page and waits for tennis court listing elements to load

Starting URL: https://www.rec.us/organizations/san-francisco-rec-park

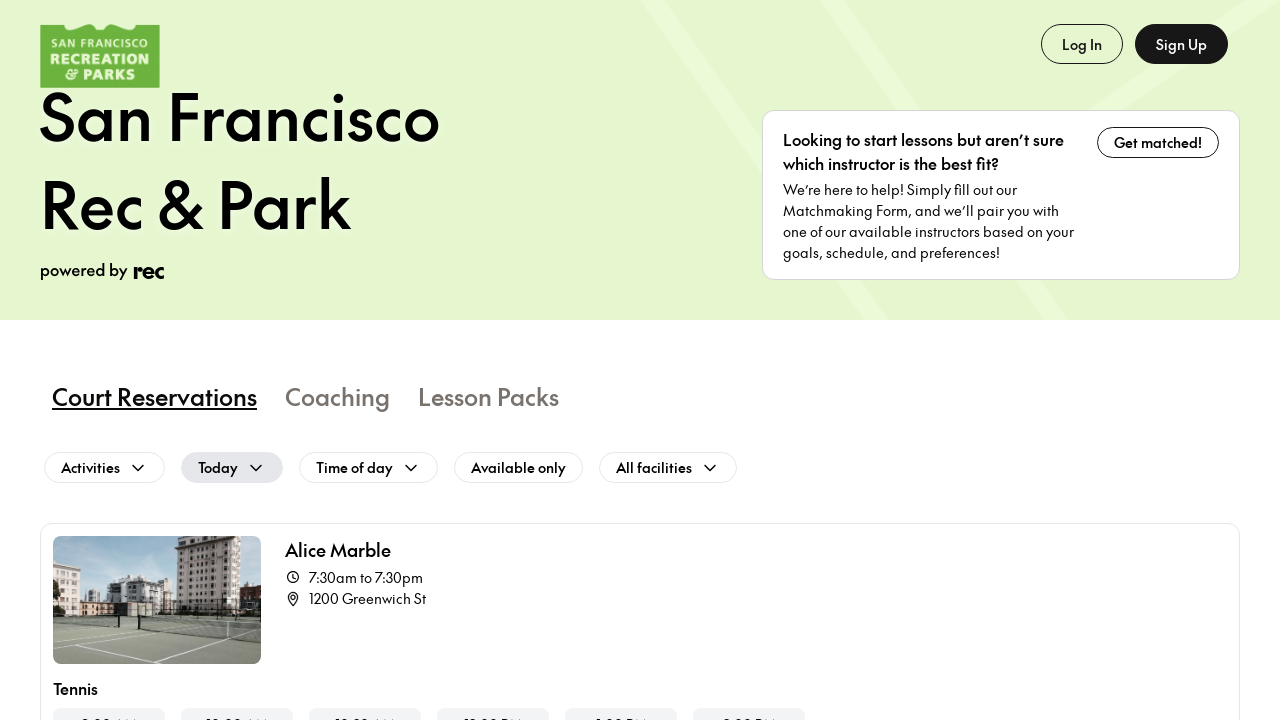

Navigated to San Francisco Rec & Park page
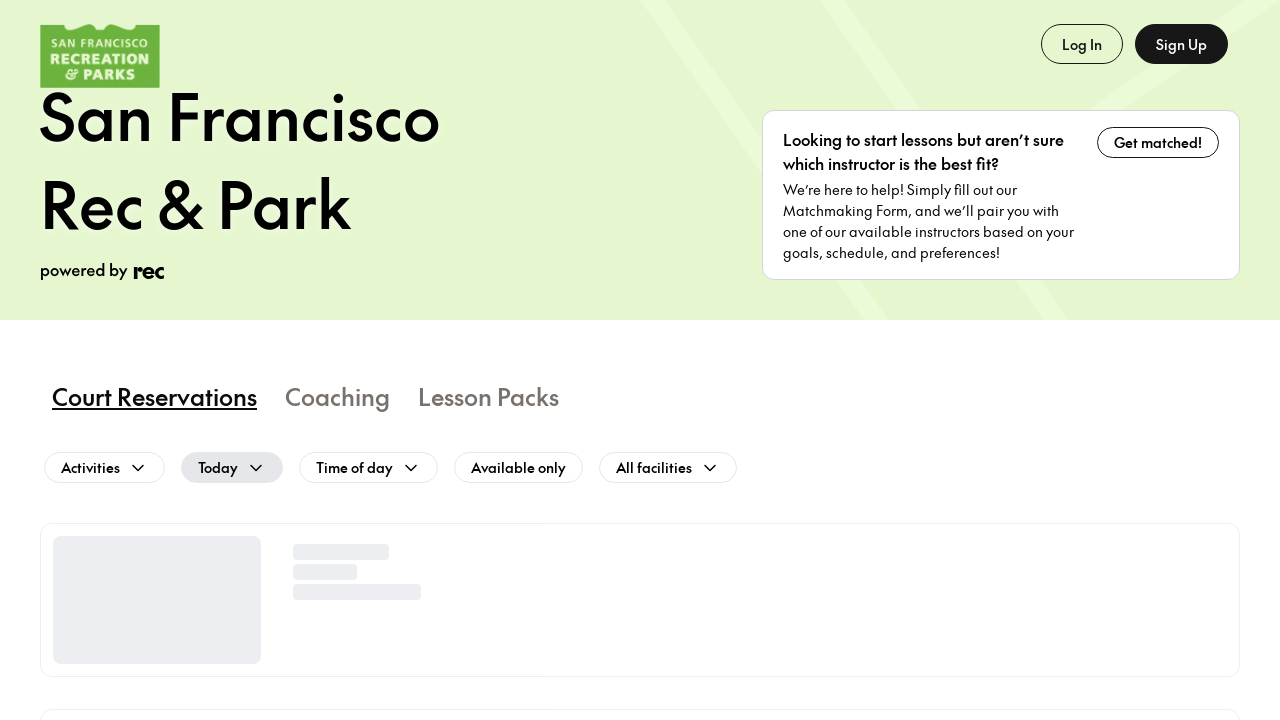

Tennis court listing elements loaded
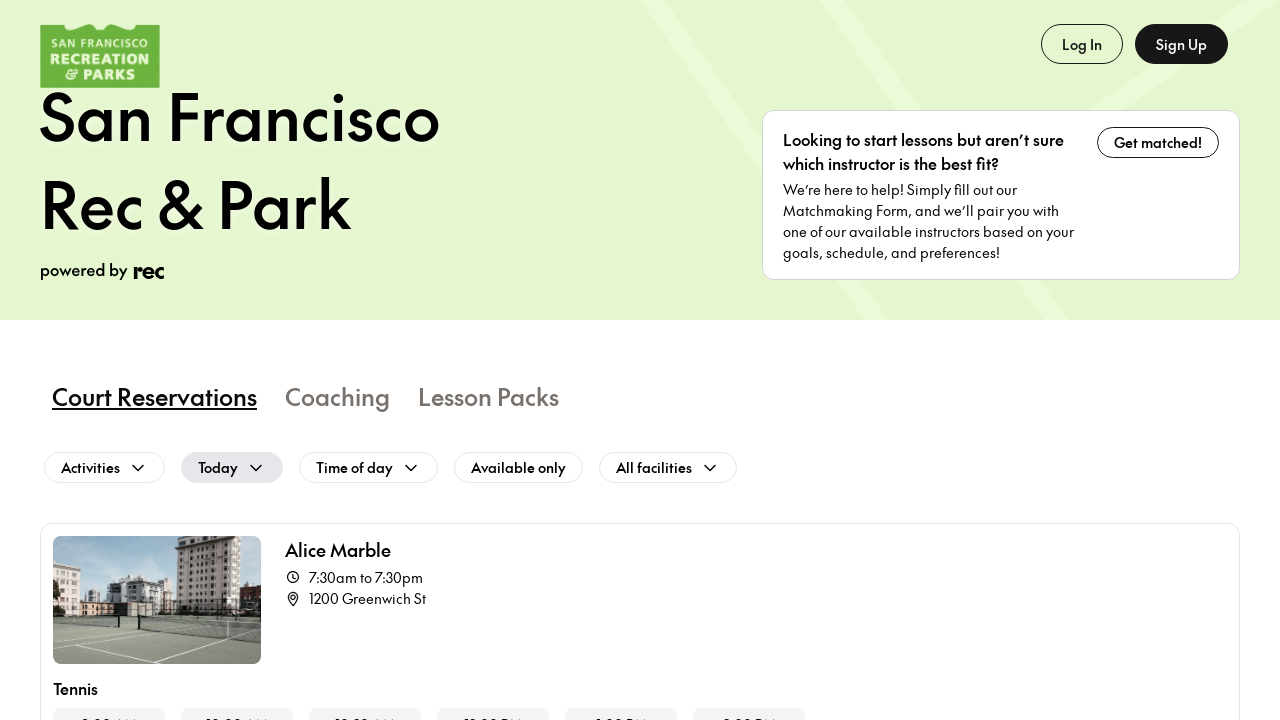

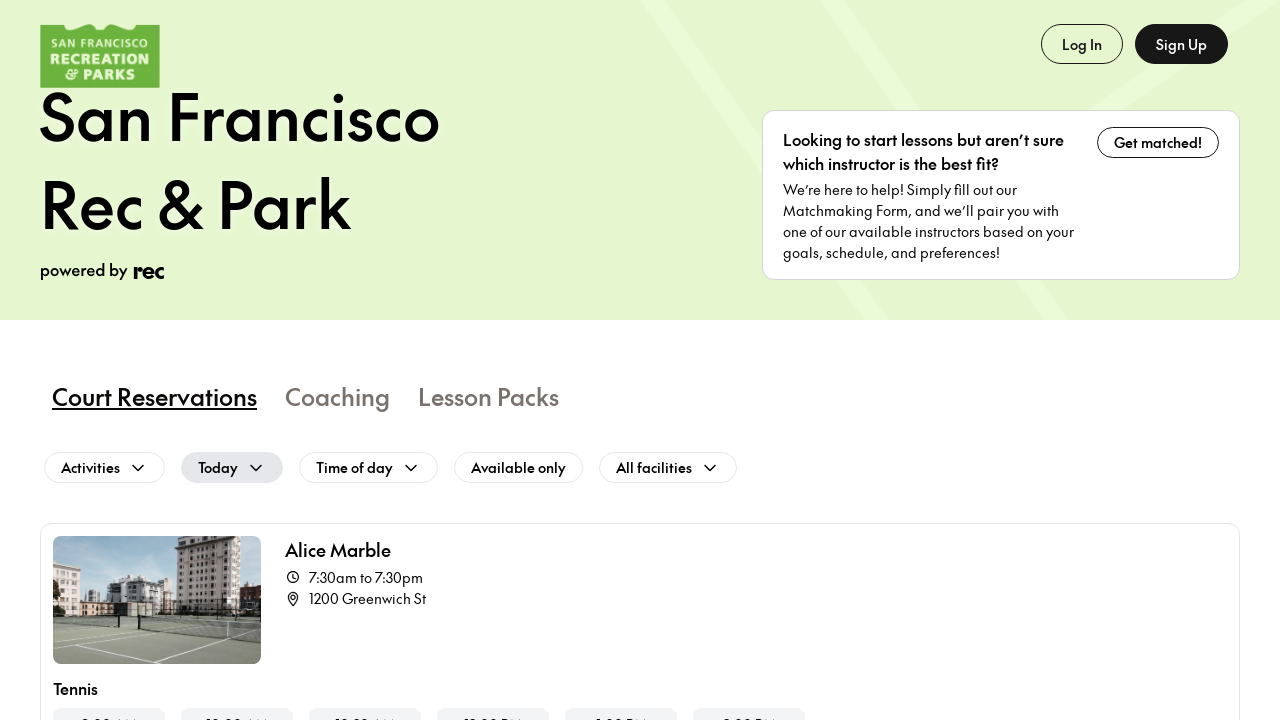